Tests navigation by clicking the A/B Testing link, verifying the page title, navigating back to the home page, and verifying the home page title

Starting URL: https://practice.cydeo.com/

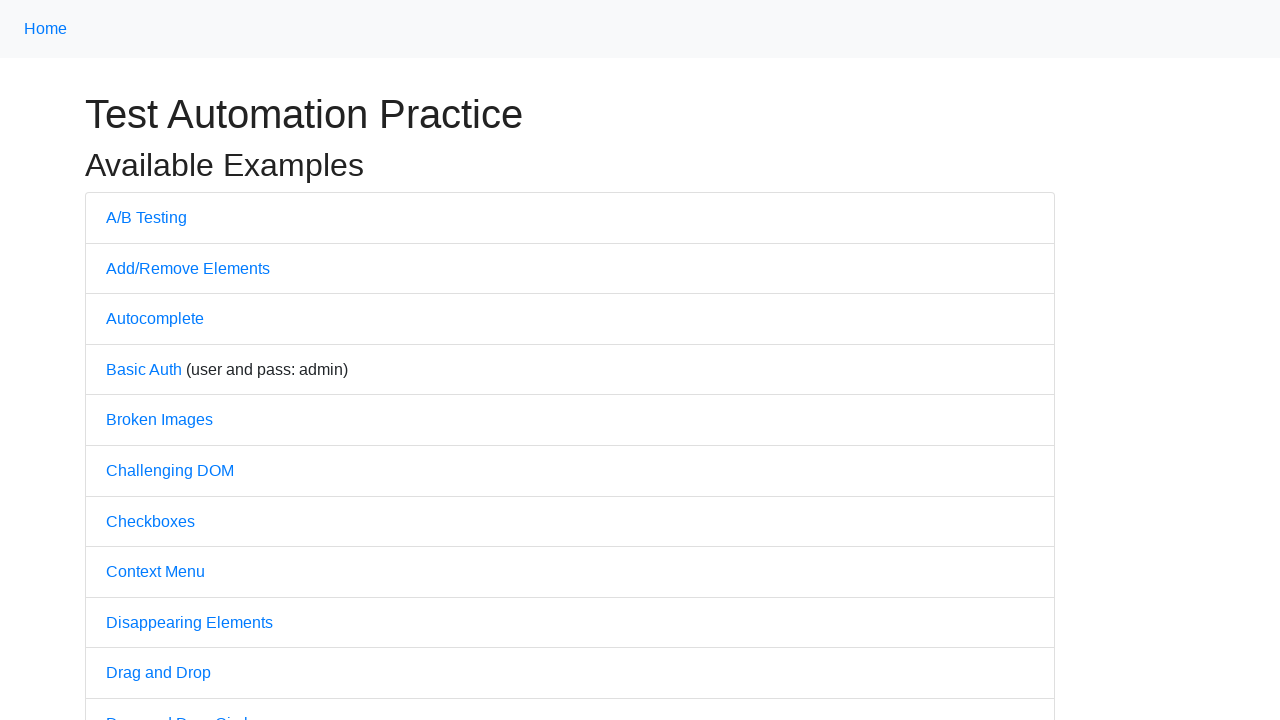

Clicked on A/B Testing link at (146, 217) on a:text('A/B Testing')
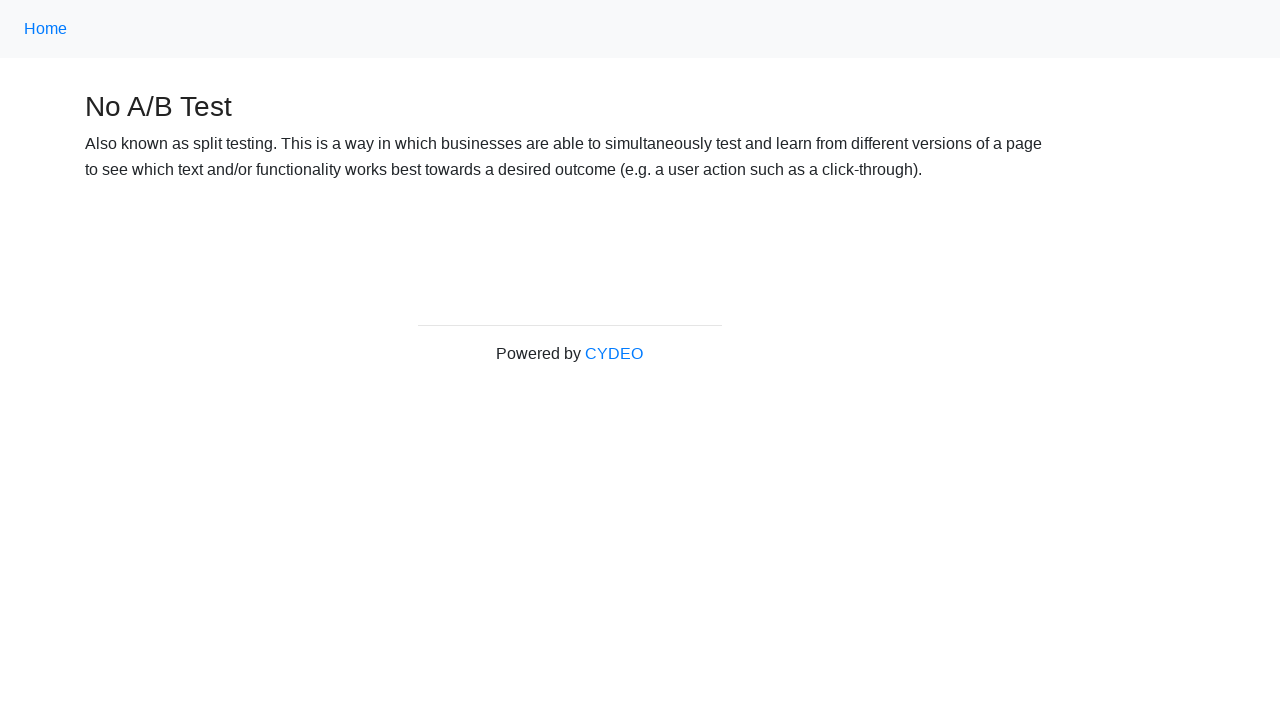

Waited for A/B Testing page to load
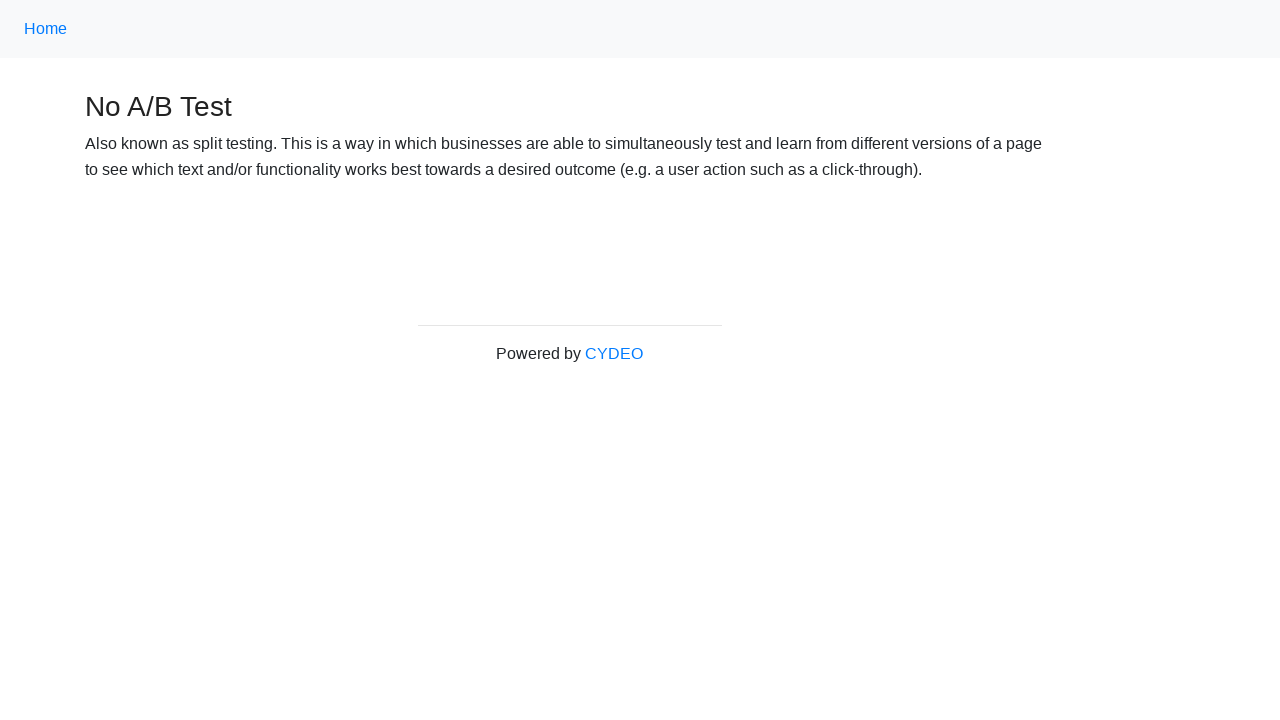

Verified A/B Testing page title is 'No A/B Test'
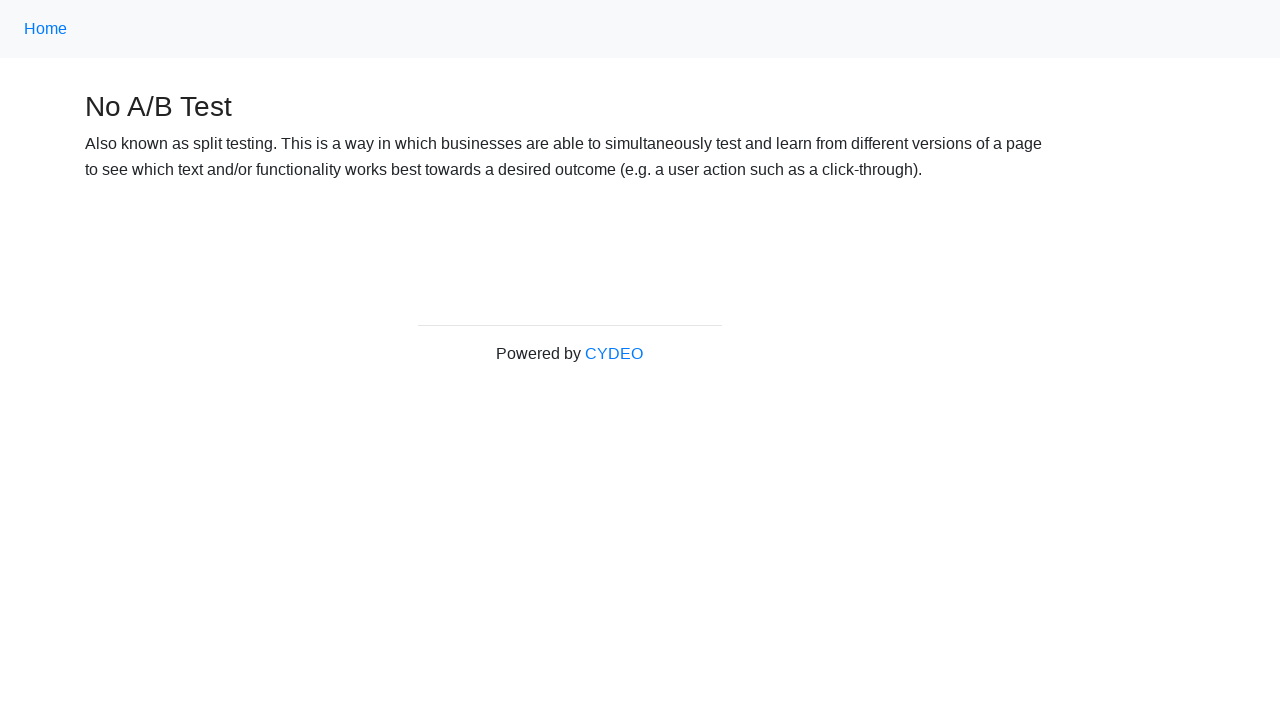

Navigated back to home page
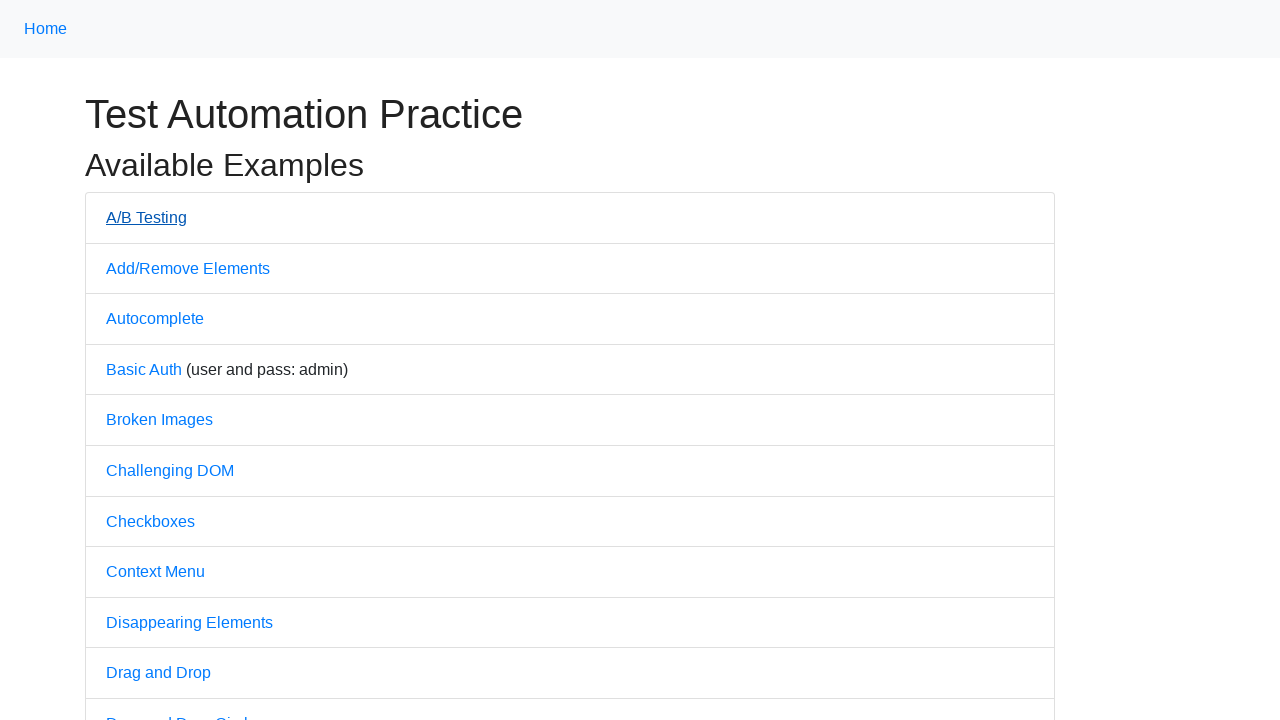

Waited for home page to load
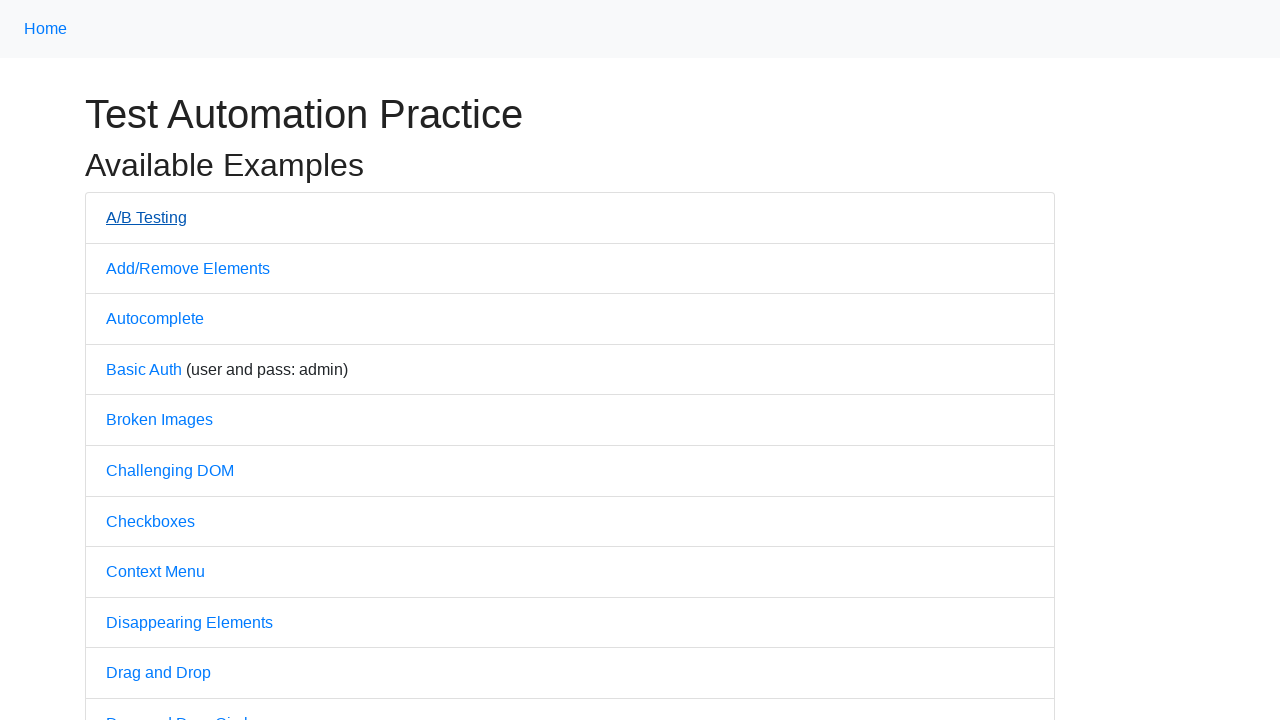

Verified home page title is 'Practice'
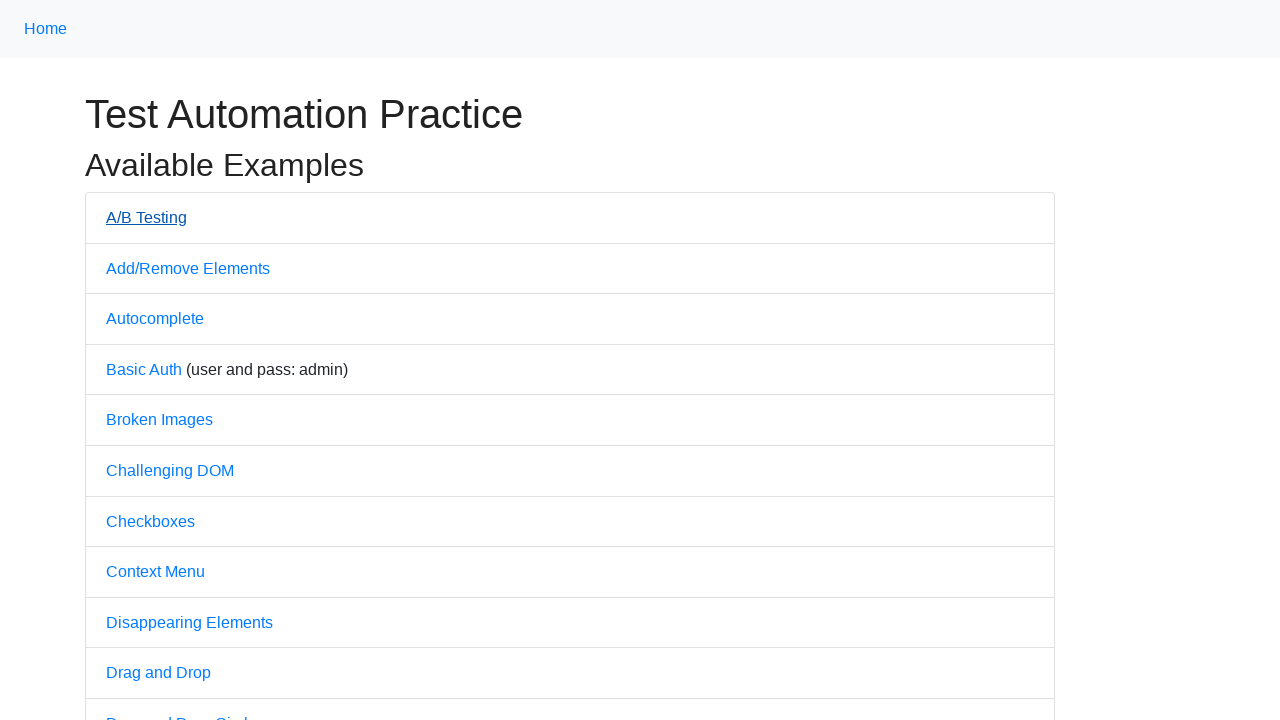

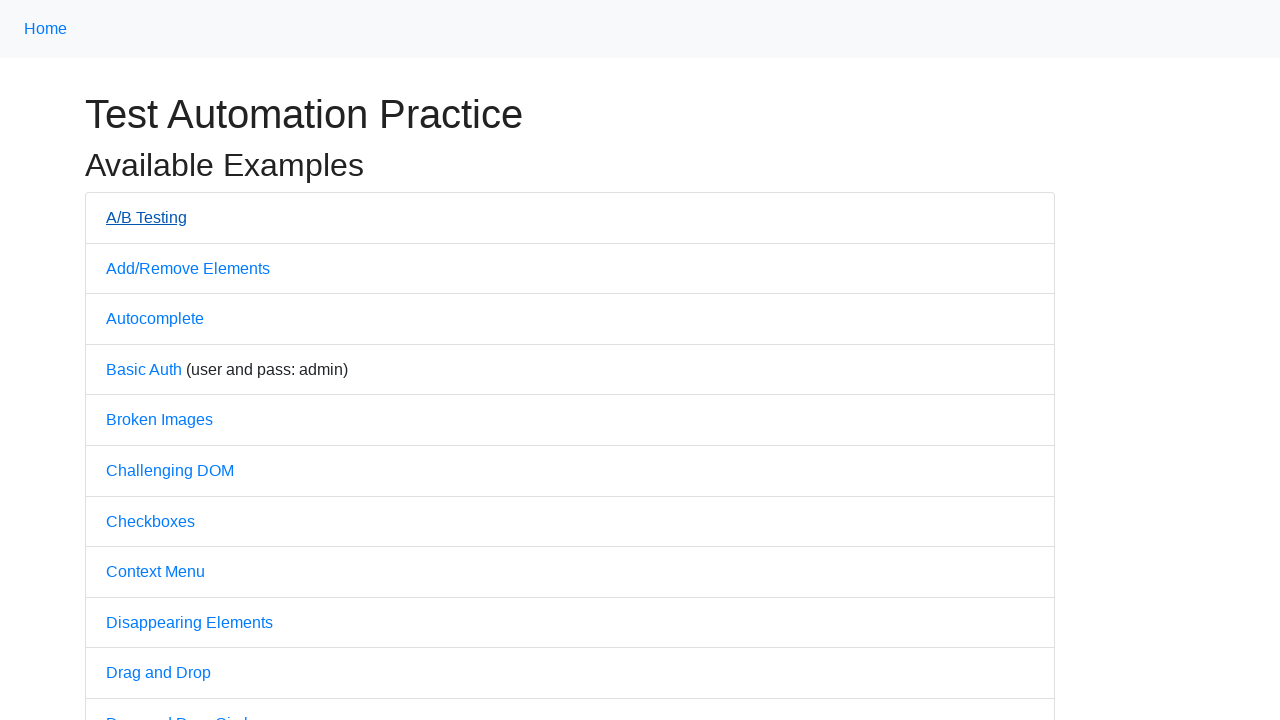